Tests basic page element interactions on a test automation practice site by locating various elements and clicking a button

Starting URL: https://testautomationpractice.blogspot.com/

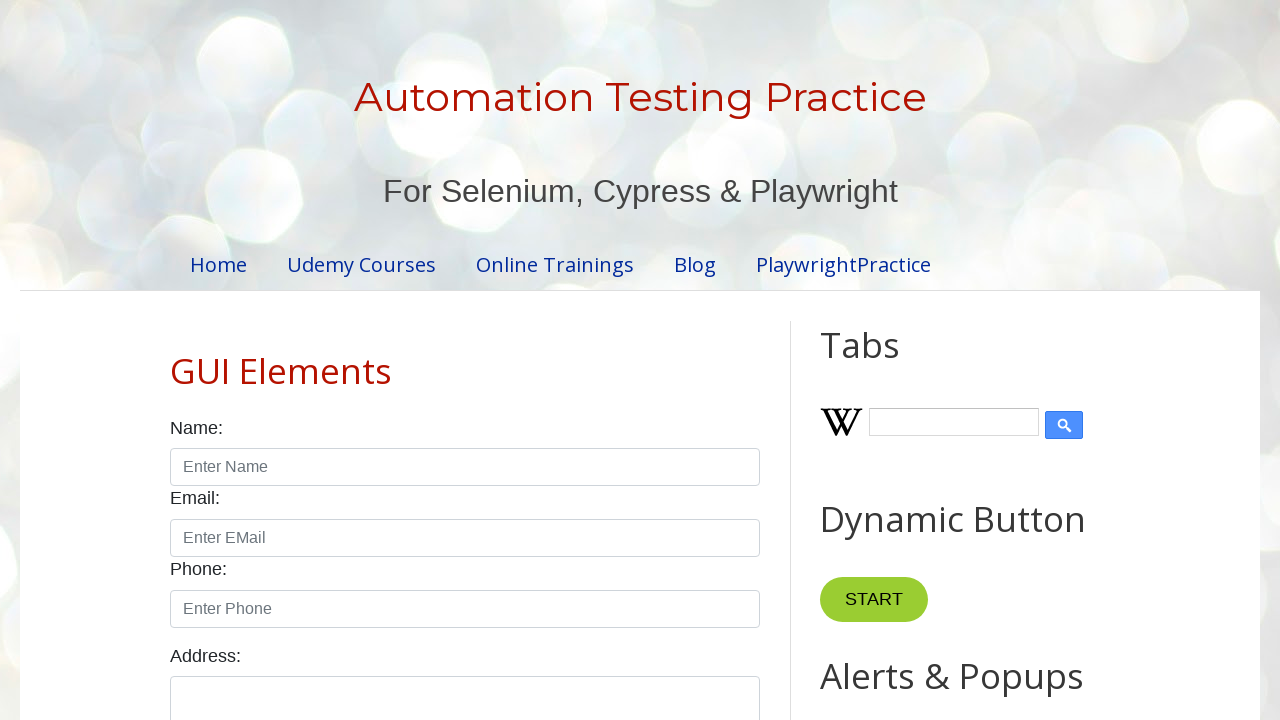

Wikipedia icon element loaded and is present
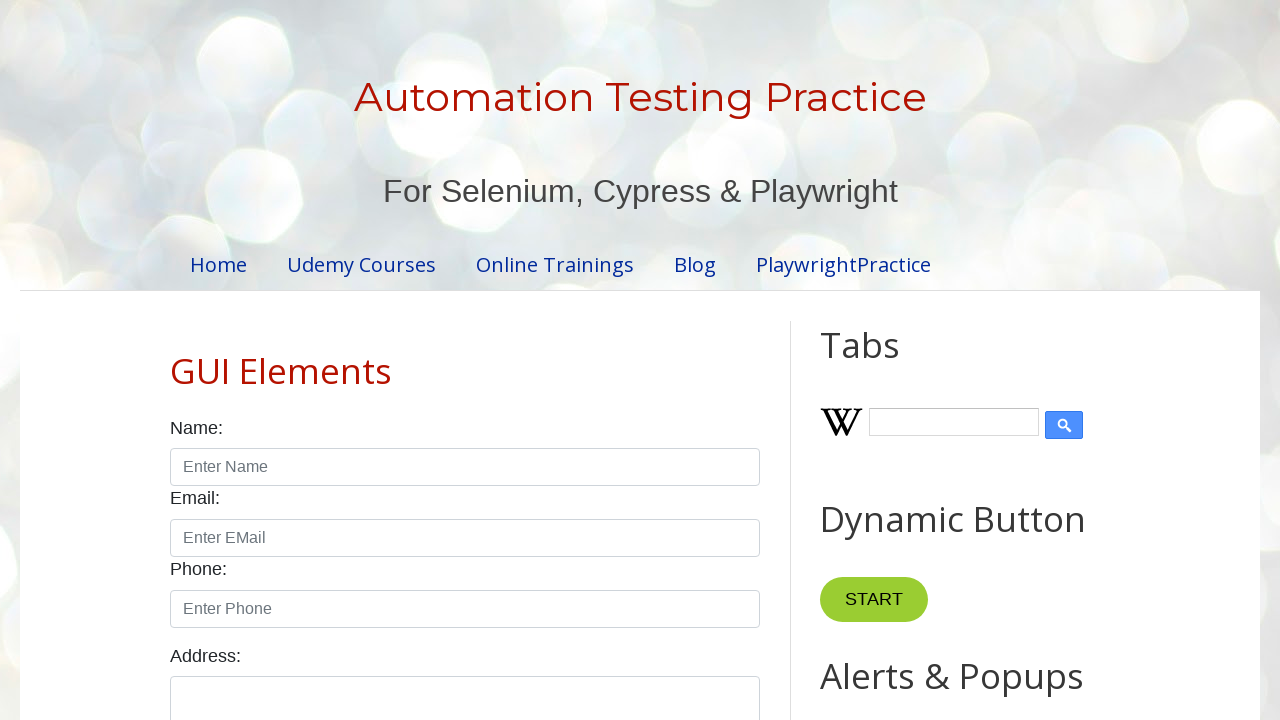

Wikipedia search input field loaded and is present
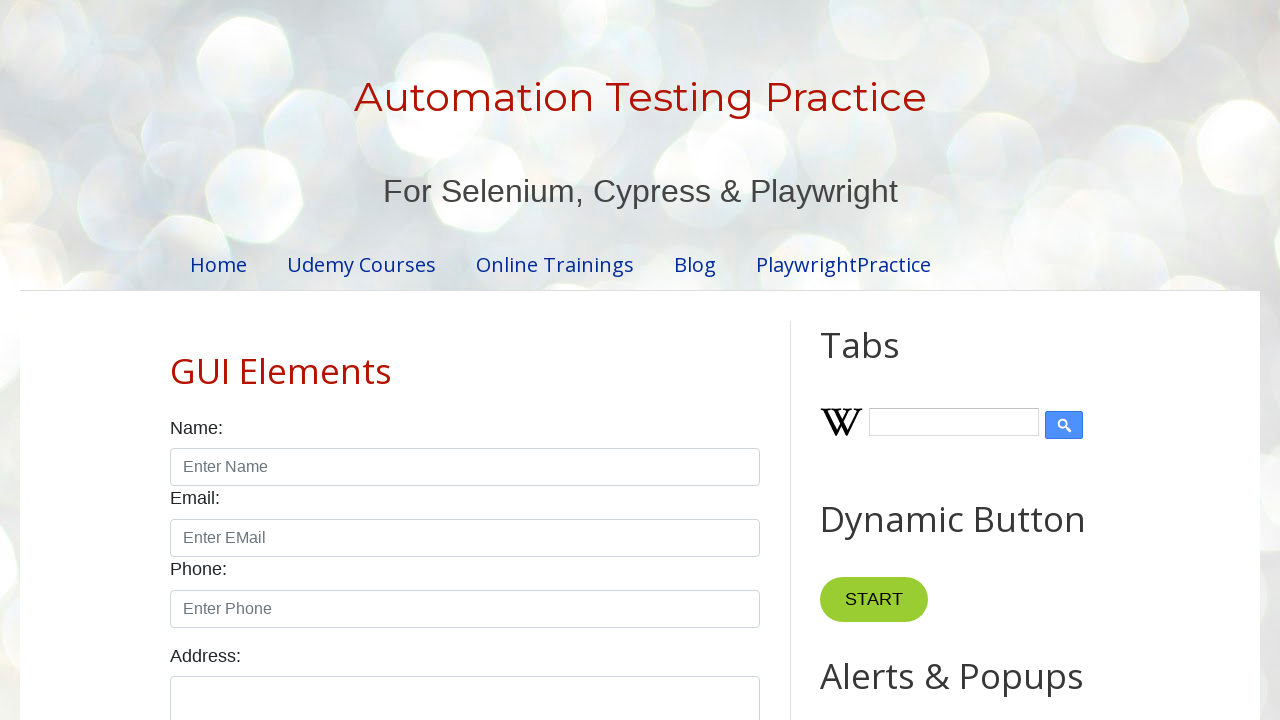

Wikipedia search button loaded and is present
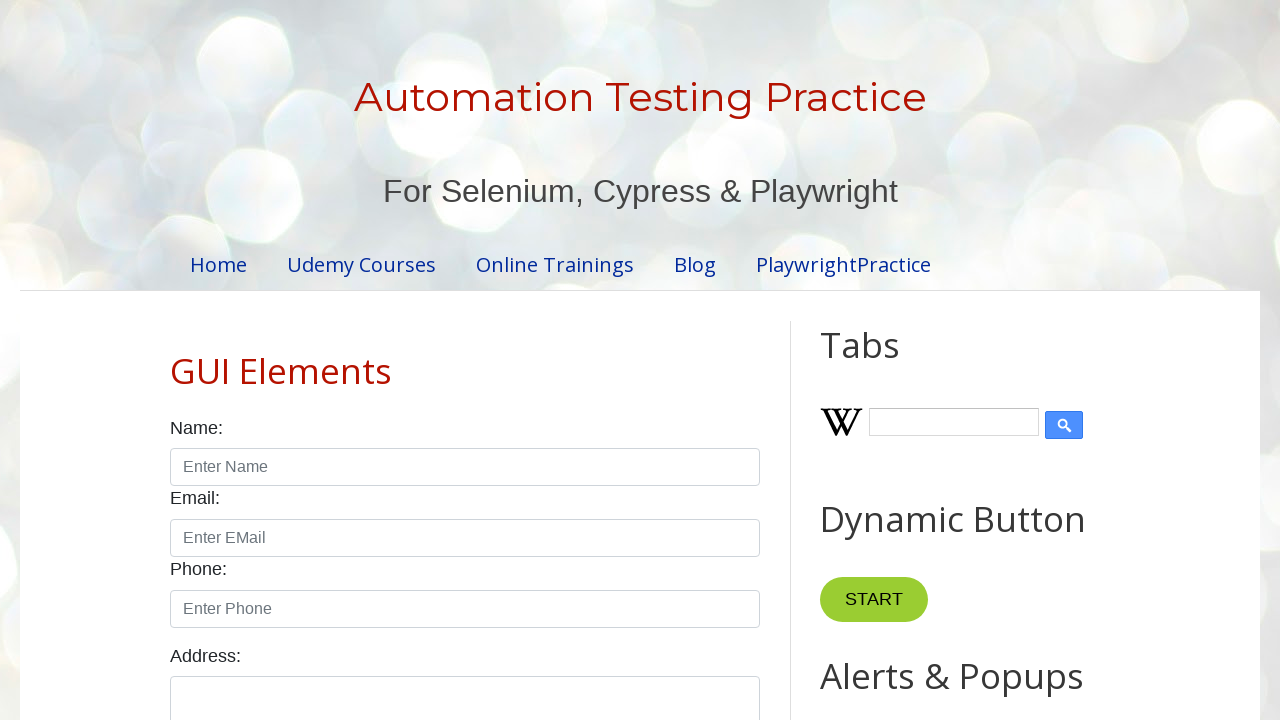

Clicked the first button on the page at (596, 360) on button >> nth=0
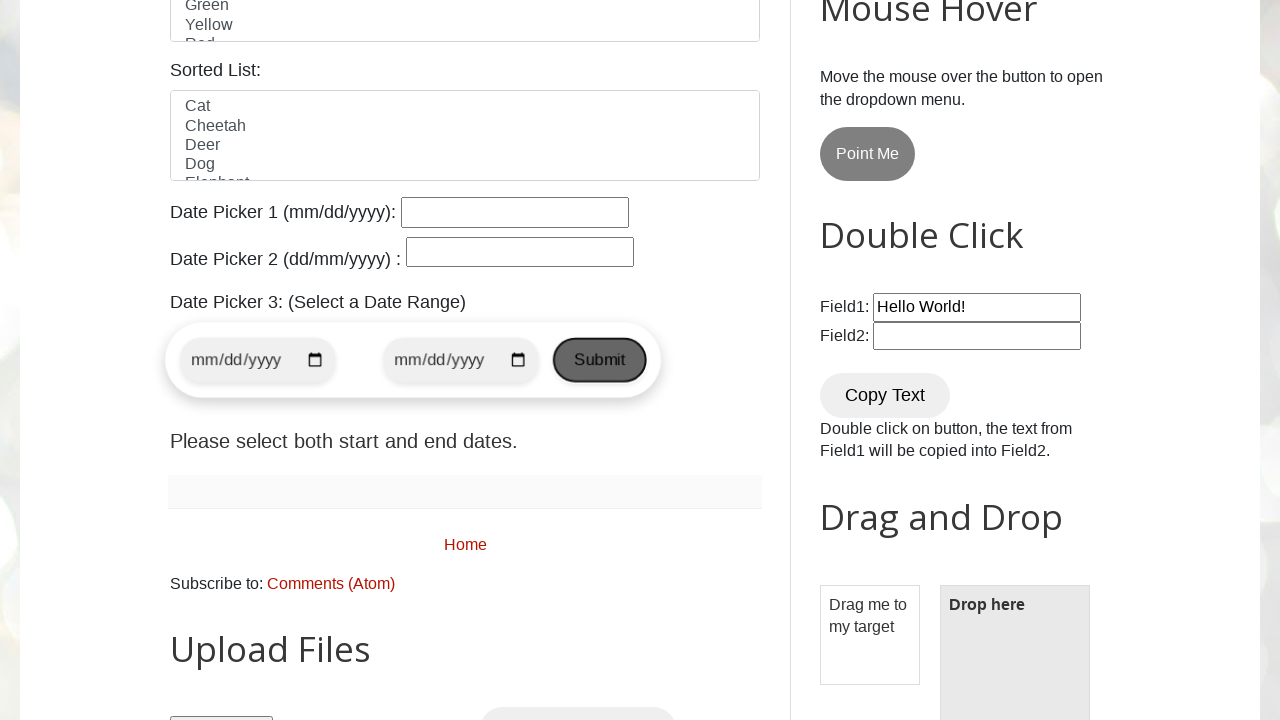

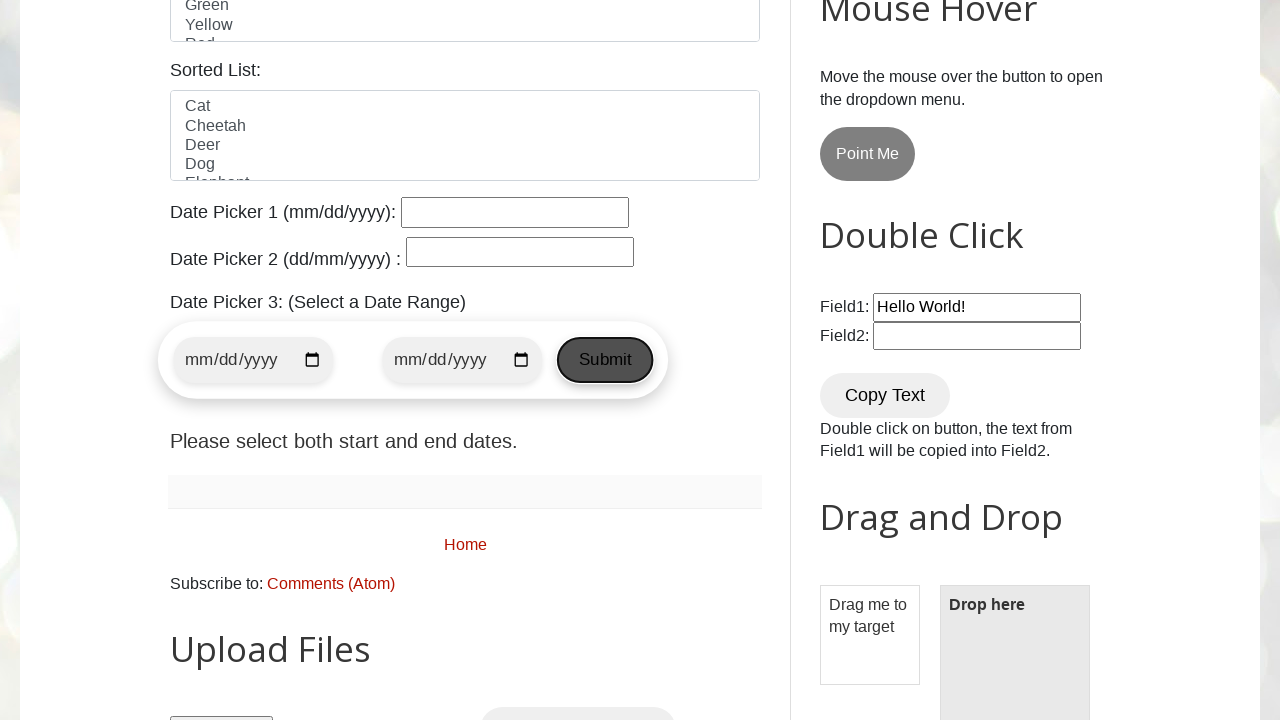